Tests adding a product to cart on the Automation Exercise website by clicking the add to cart button for the first product

Starting URL: https://automationexercise.com/

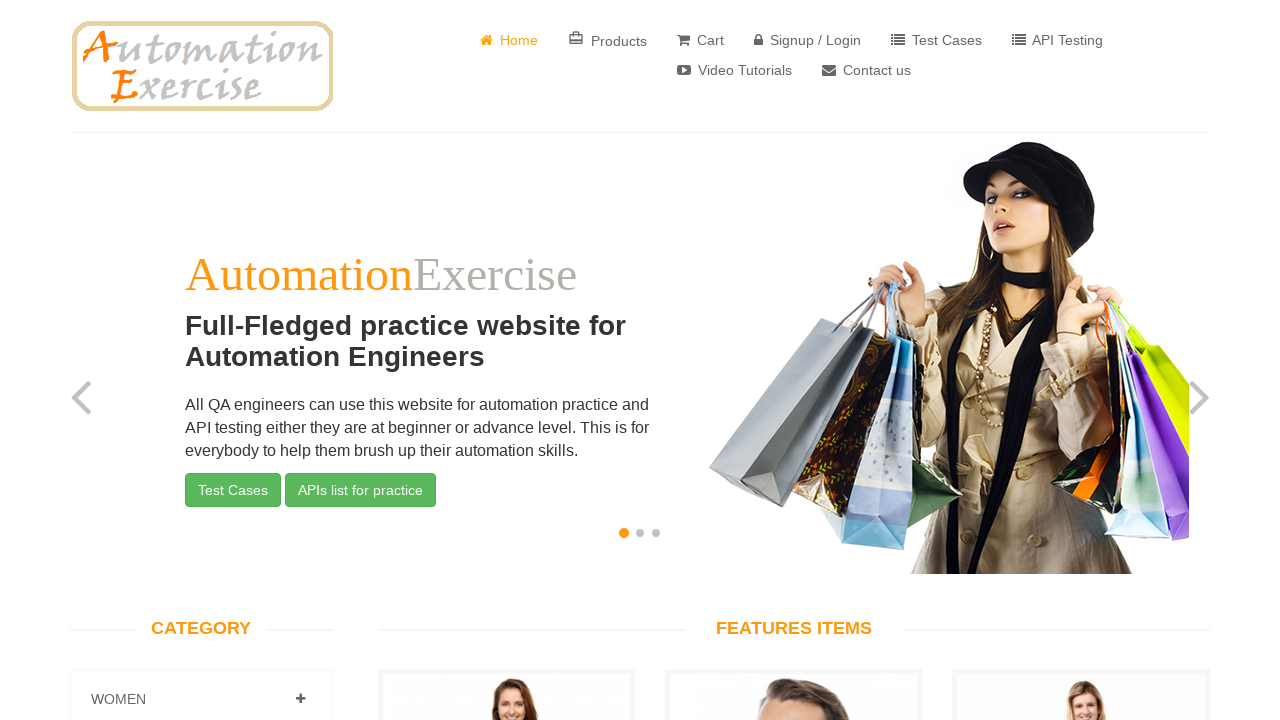

Waited for add to cart button for first product to load
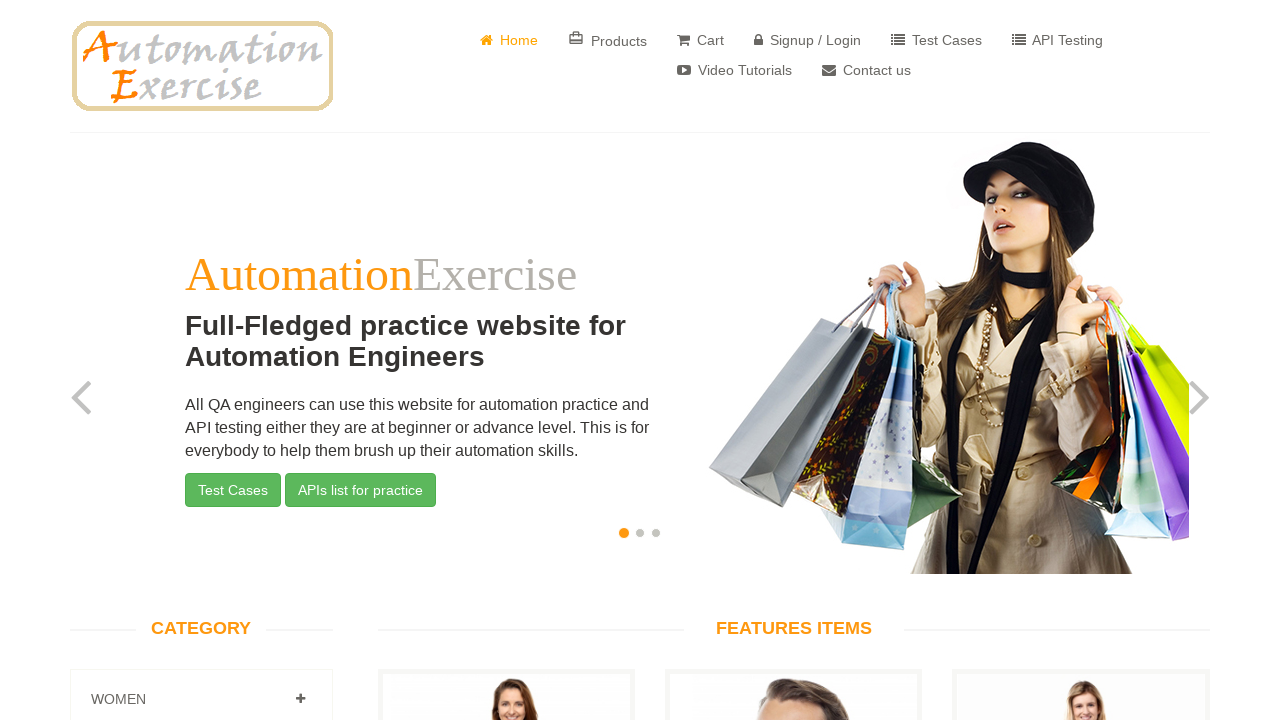

Clicked add to cart button for first product at (506, 361) on a[data-product-id="1"].add-to-cart
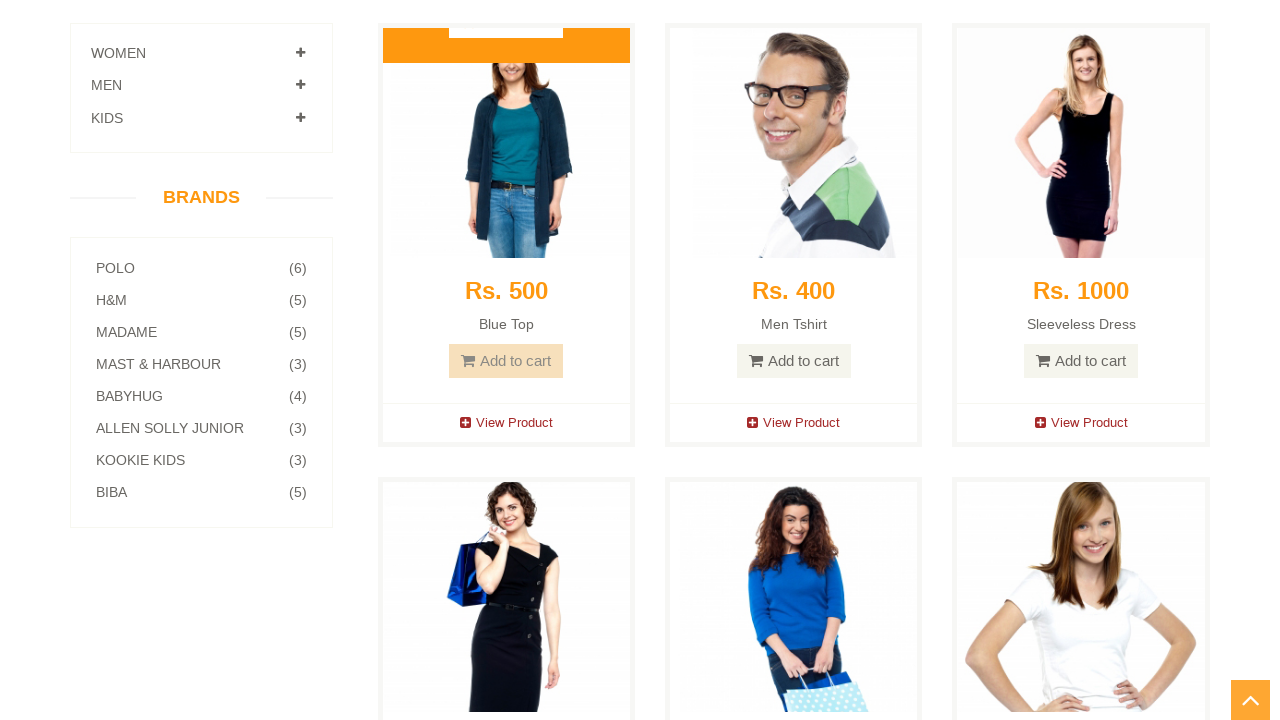

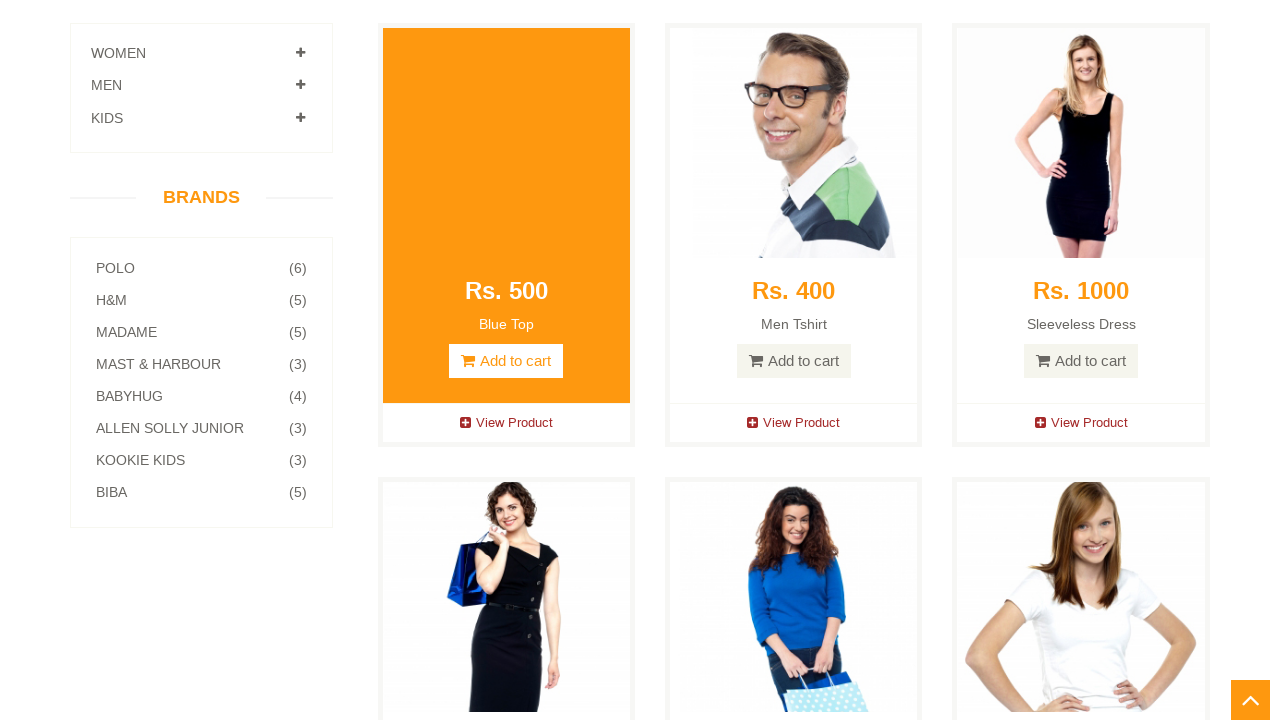